Opens a YouTube video page and clicks the Play button to start video playback.

Starting URL: https://www.youtube.com/watch?v=dQw4w9WgXcQ&ab_channel=RickAstley

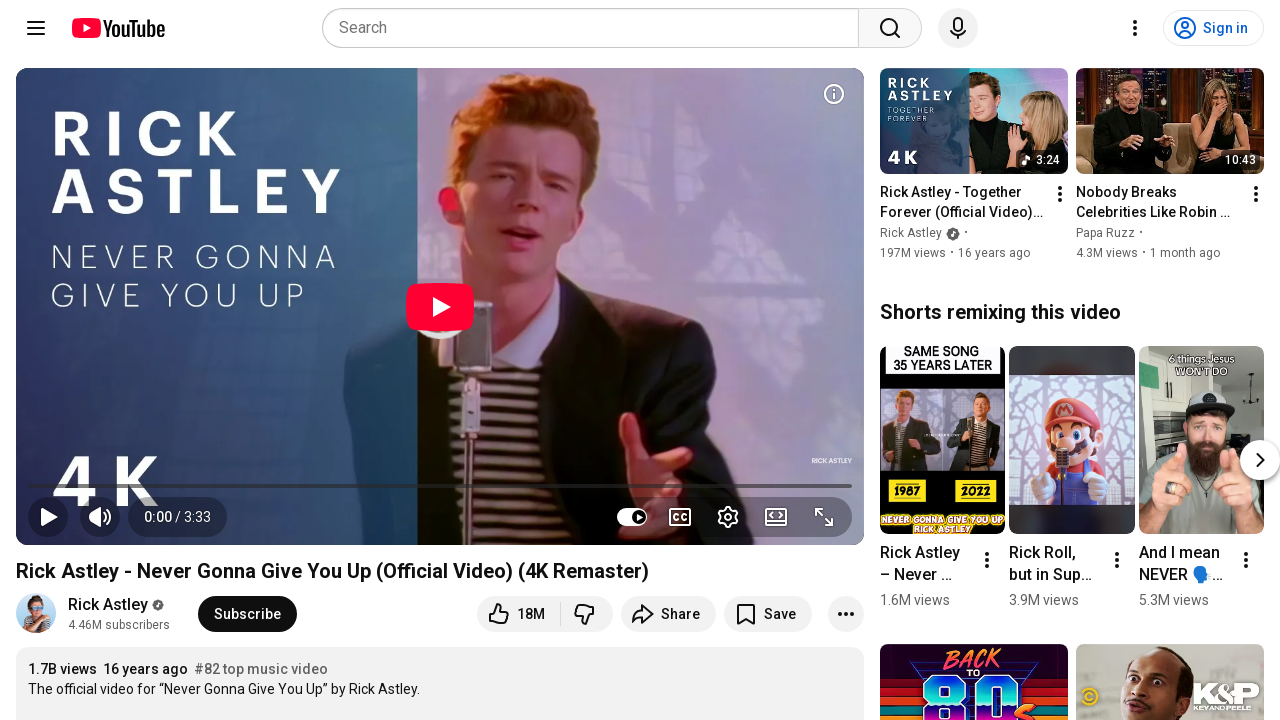

Navigated to YouTube video page
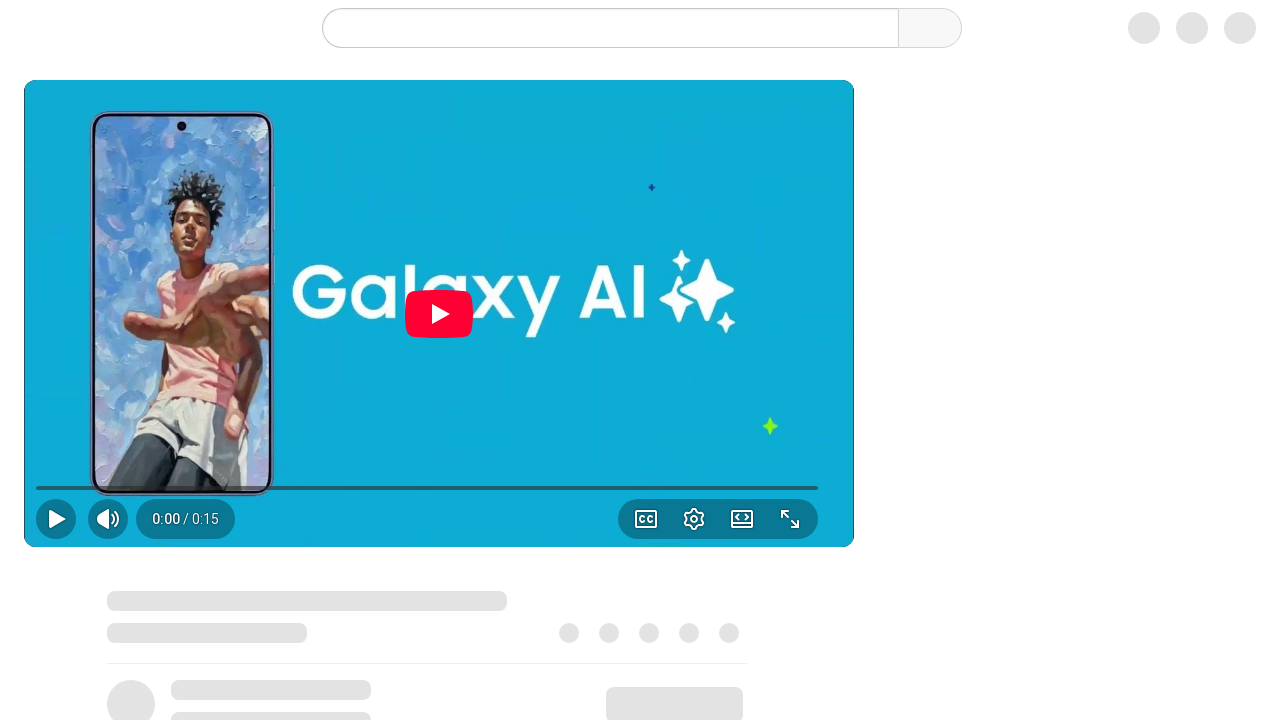

Play button loaded on the page
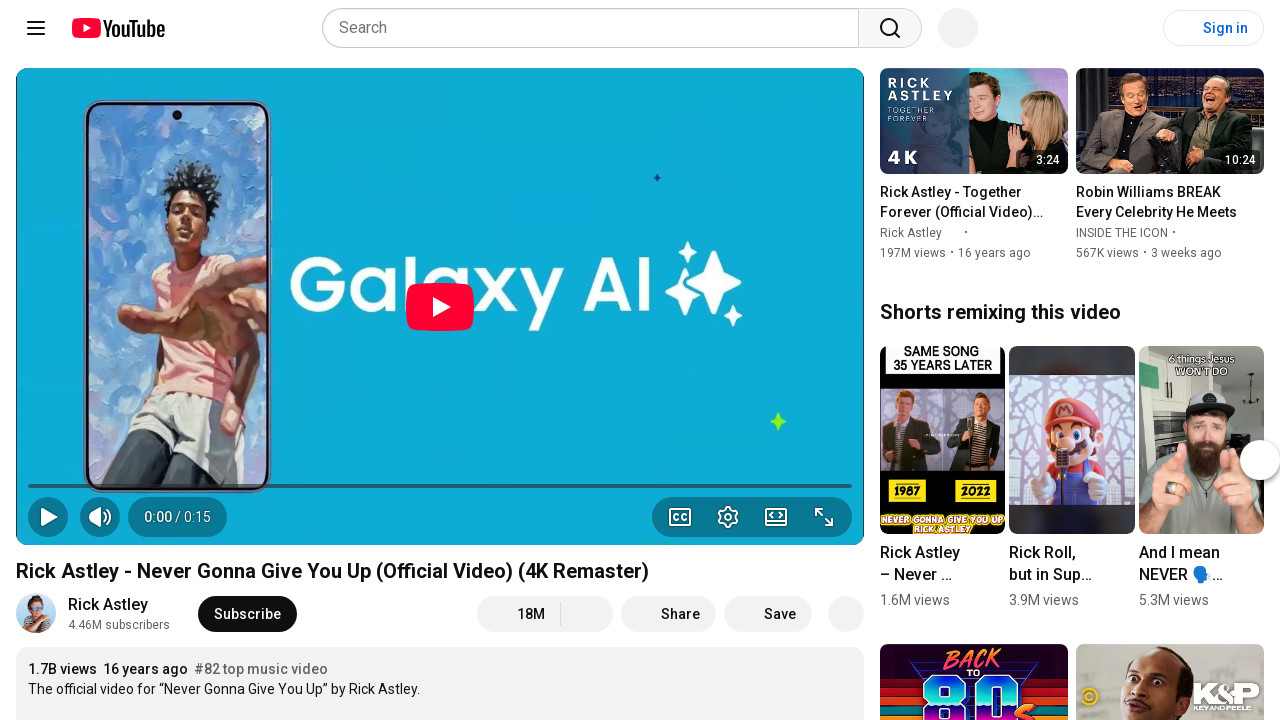

Clicked the Play button to start video playback at (440, 306) on button[aria-label='Play']
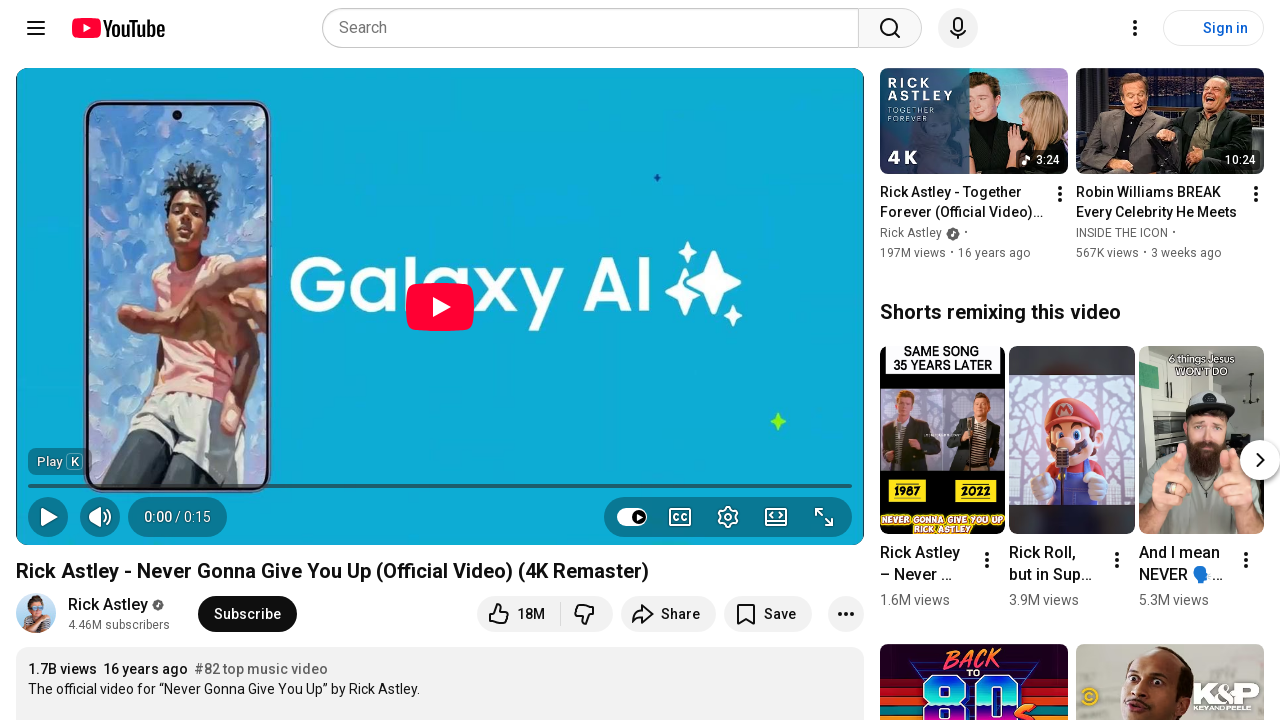

Waited 3 seconds for video to start playing
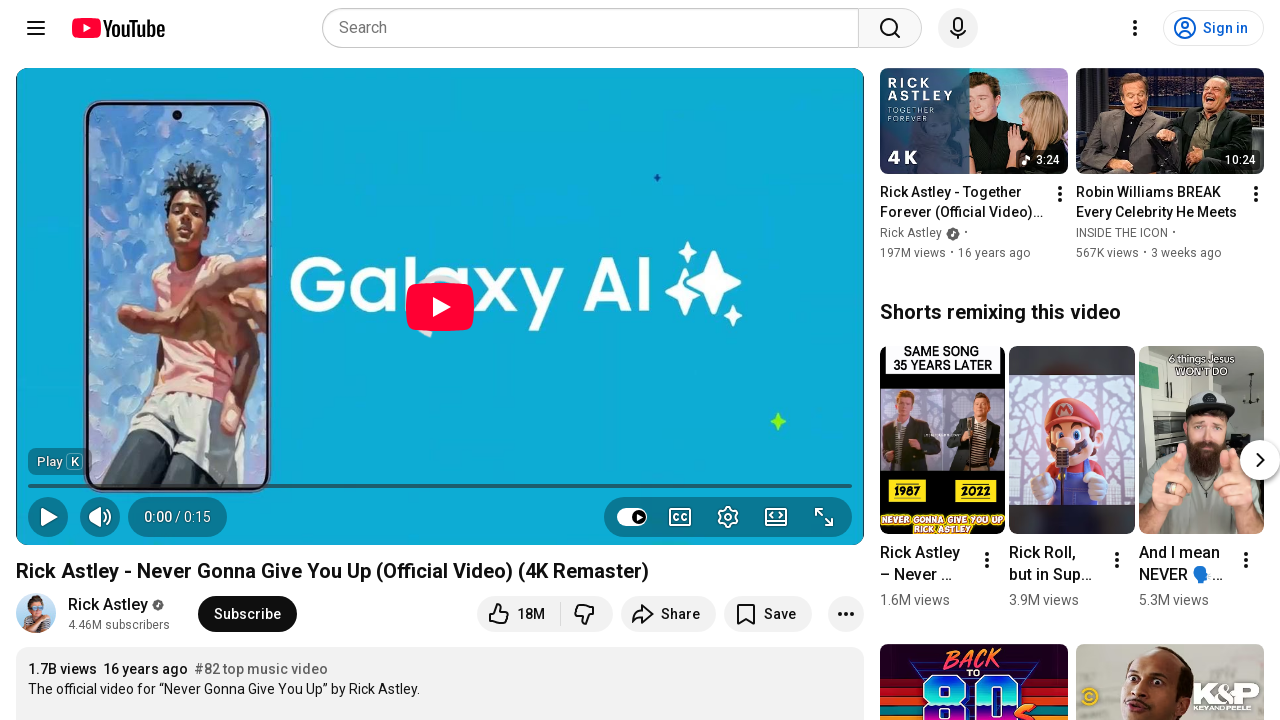

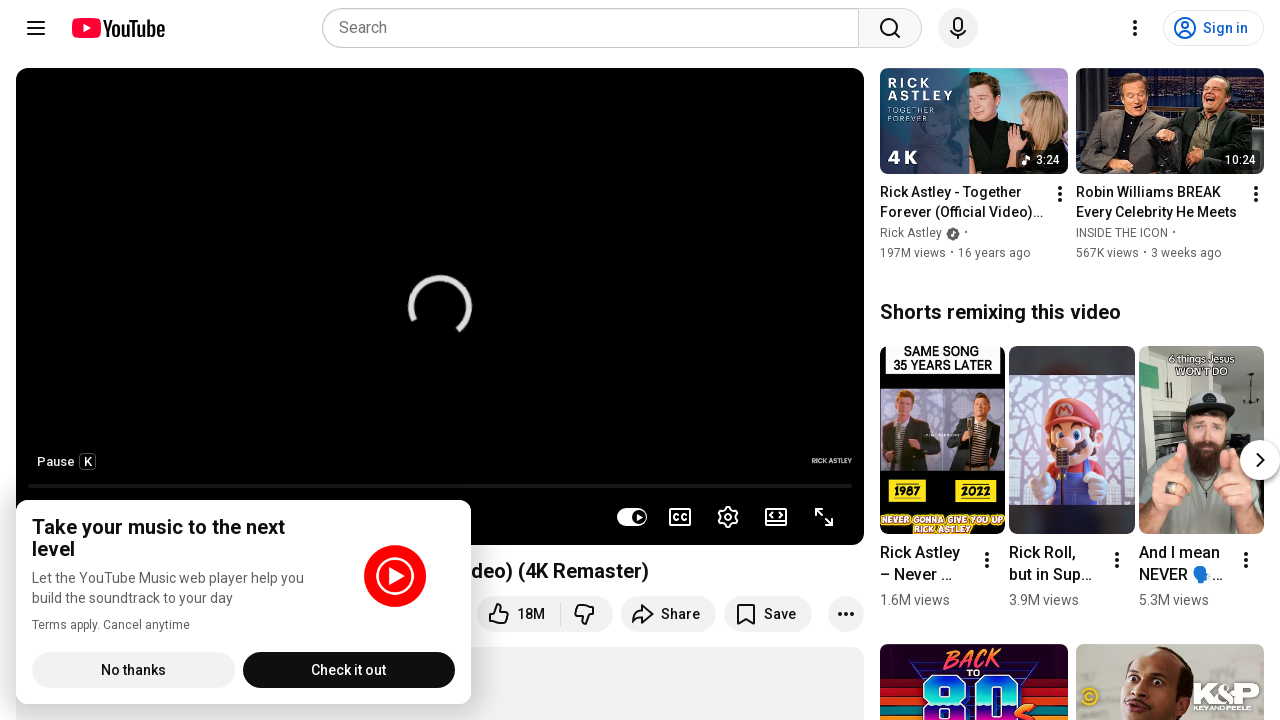